Tests a progress bar by clicking the start button and waiting for it to reach 100% completion

Starting URL: https://demoqa.com/progress-bar

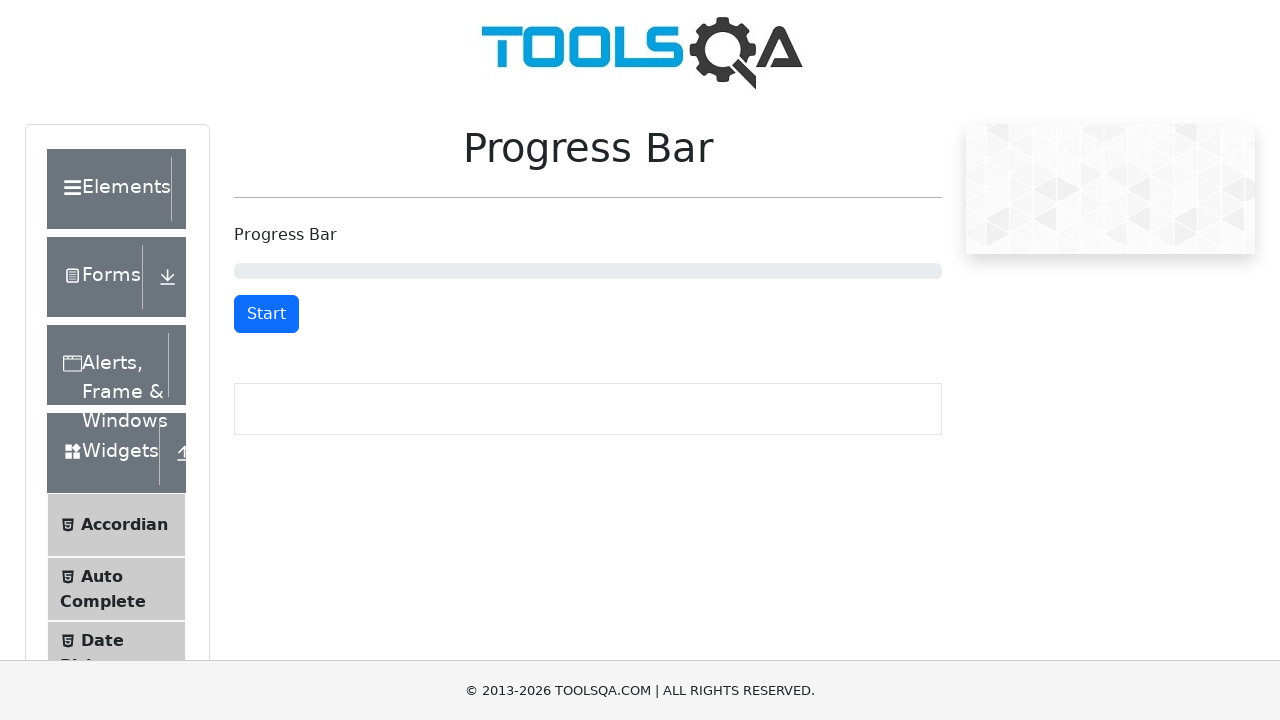

Clicked start button to begin progress bar animation at (266, 314) on #startStopButton
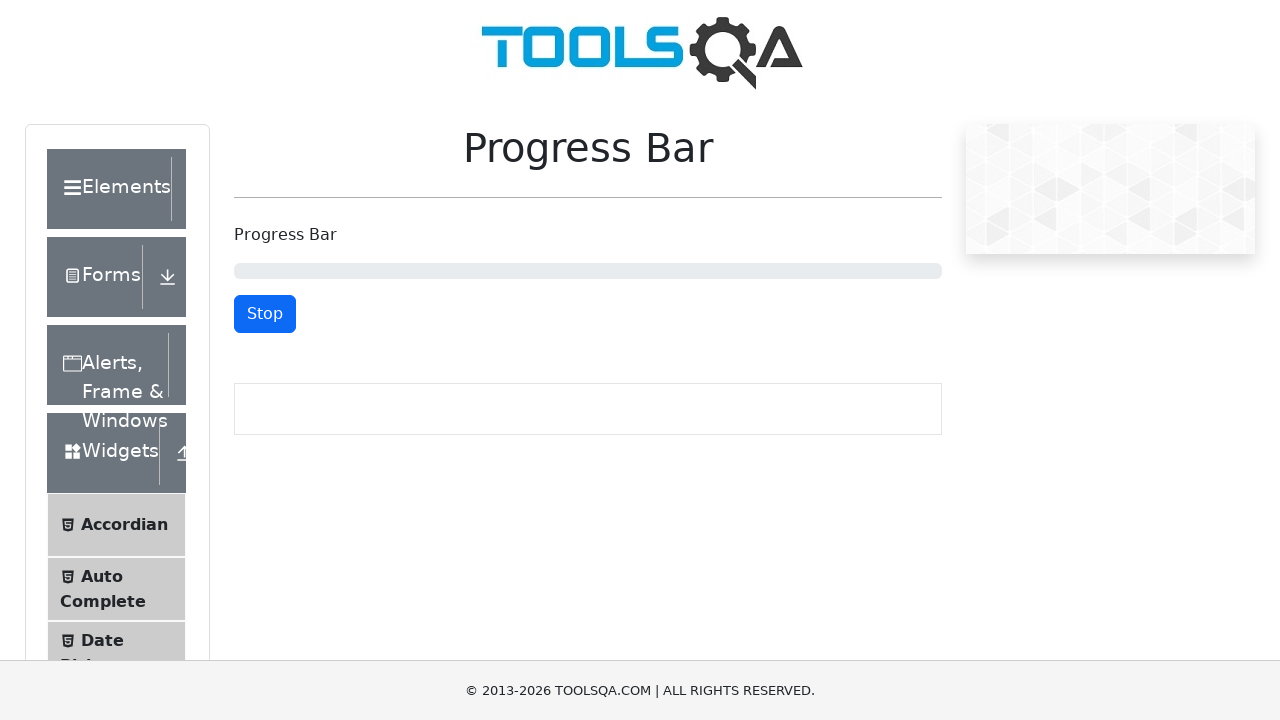

Progress bar reached 100% completion
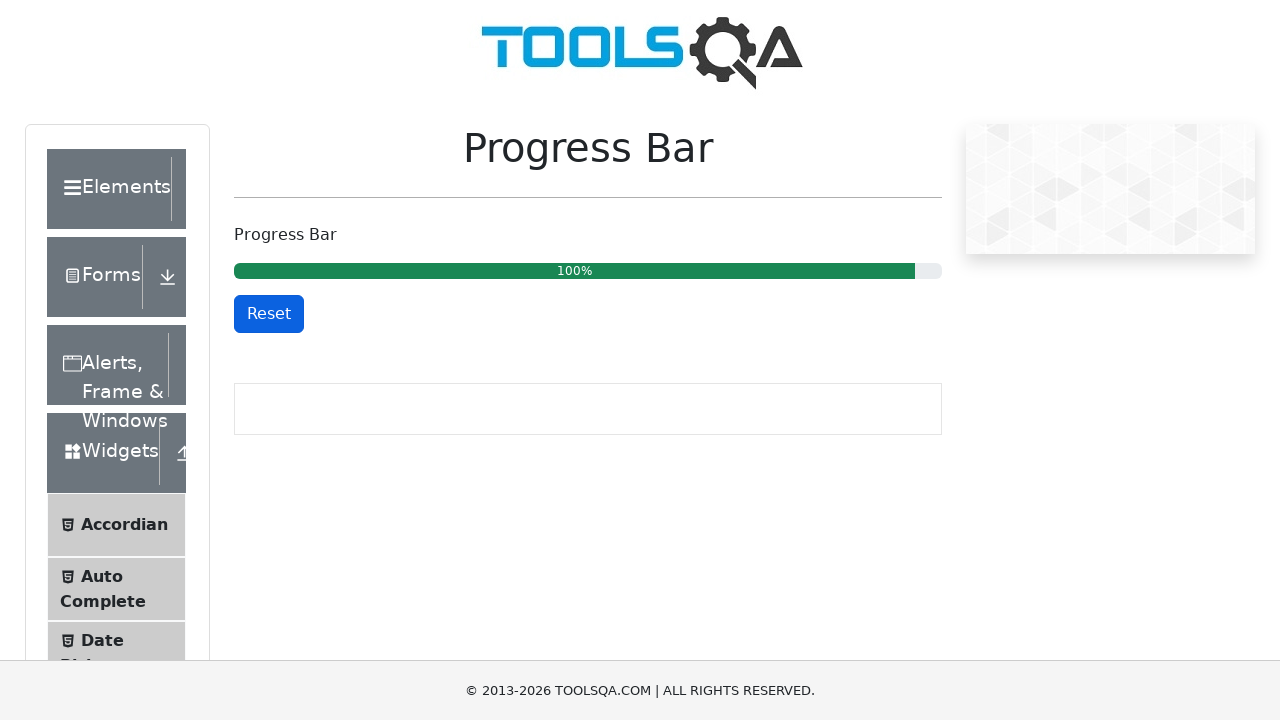

Retrieved progress bar text content
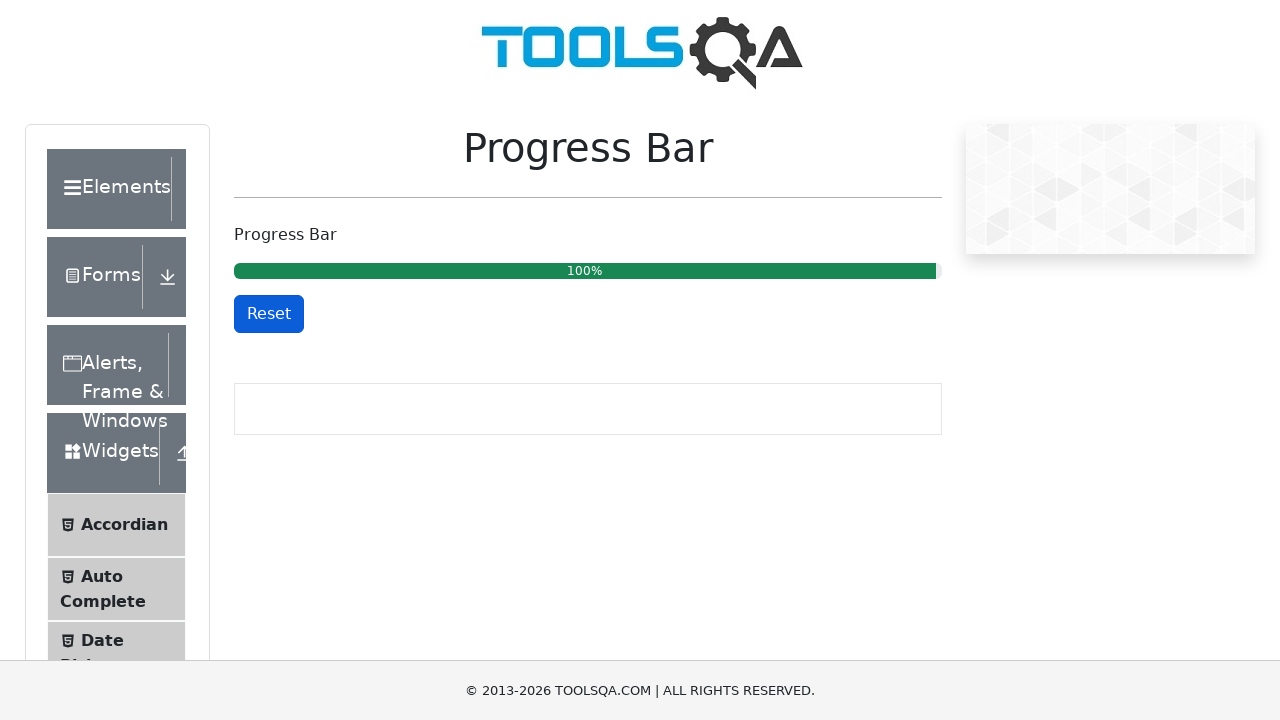

Verified progress bar displays 100%
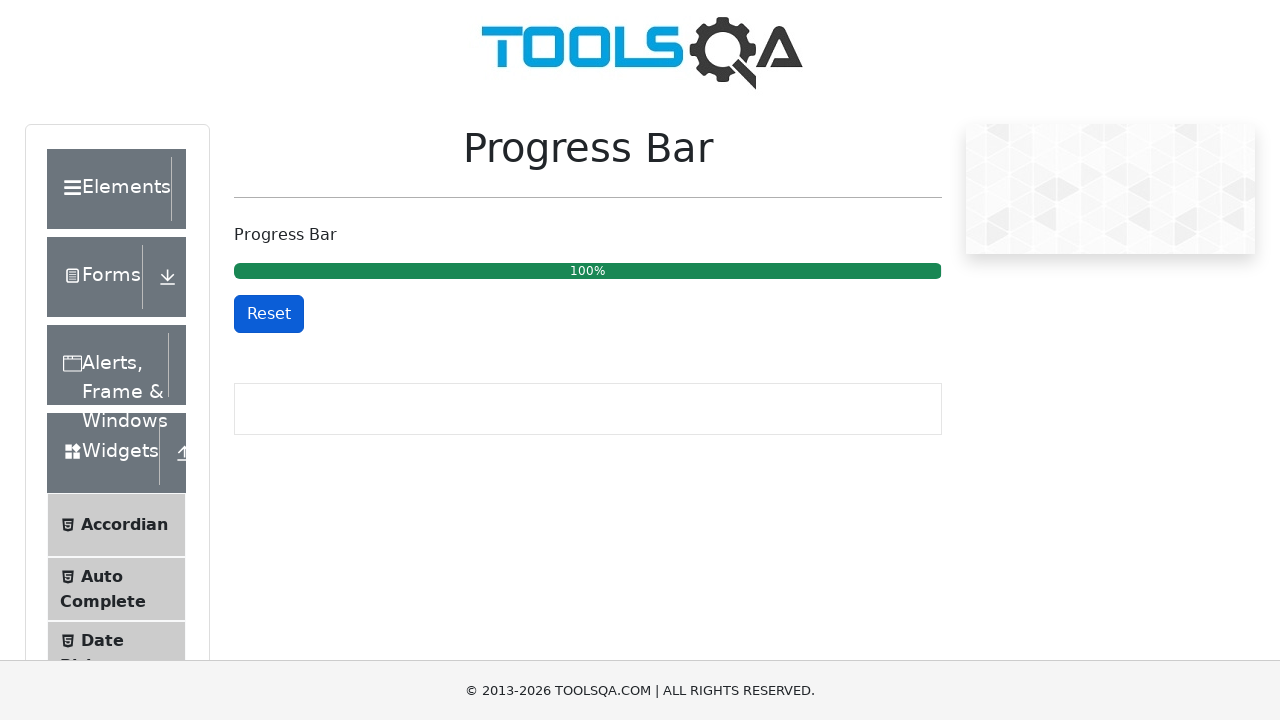

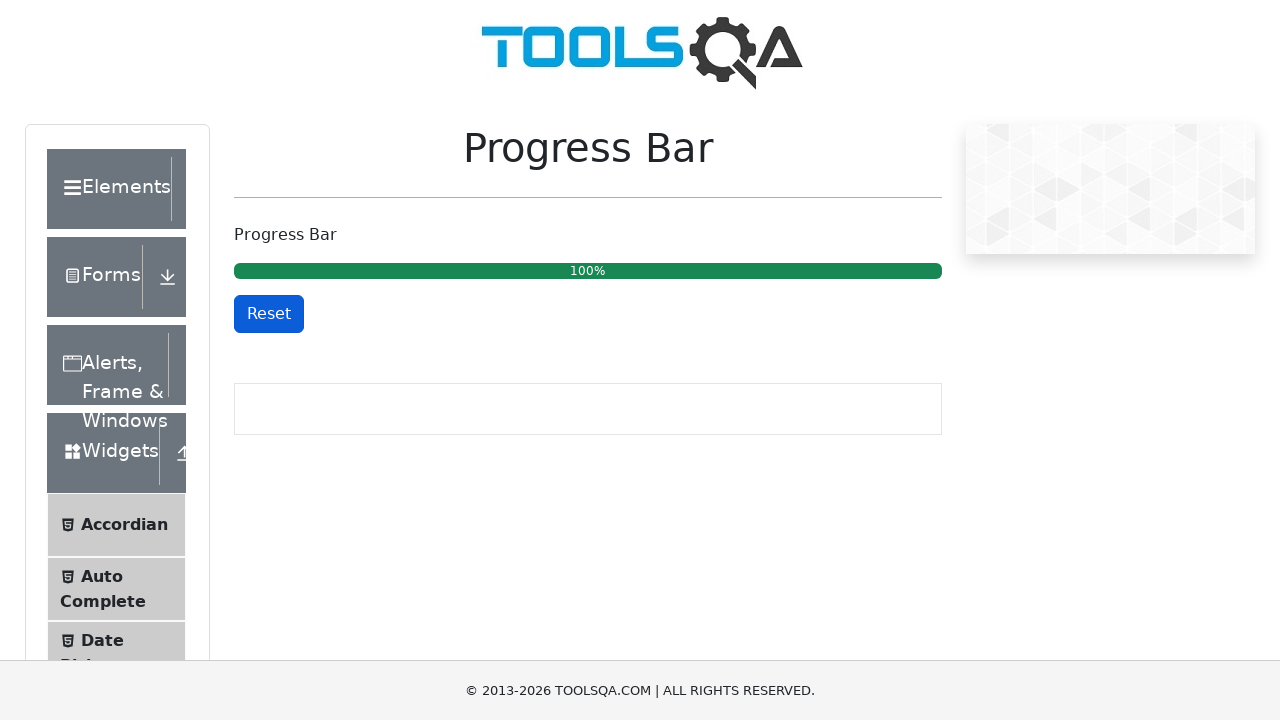